Tests clicking a link that opens a popup window on a test page, demonstrating browser window handling

Starting URL: http://omayo.blogspot.com/

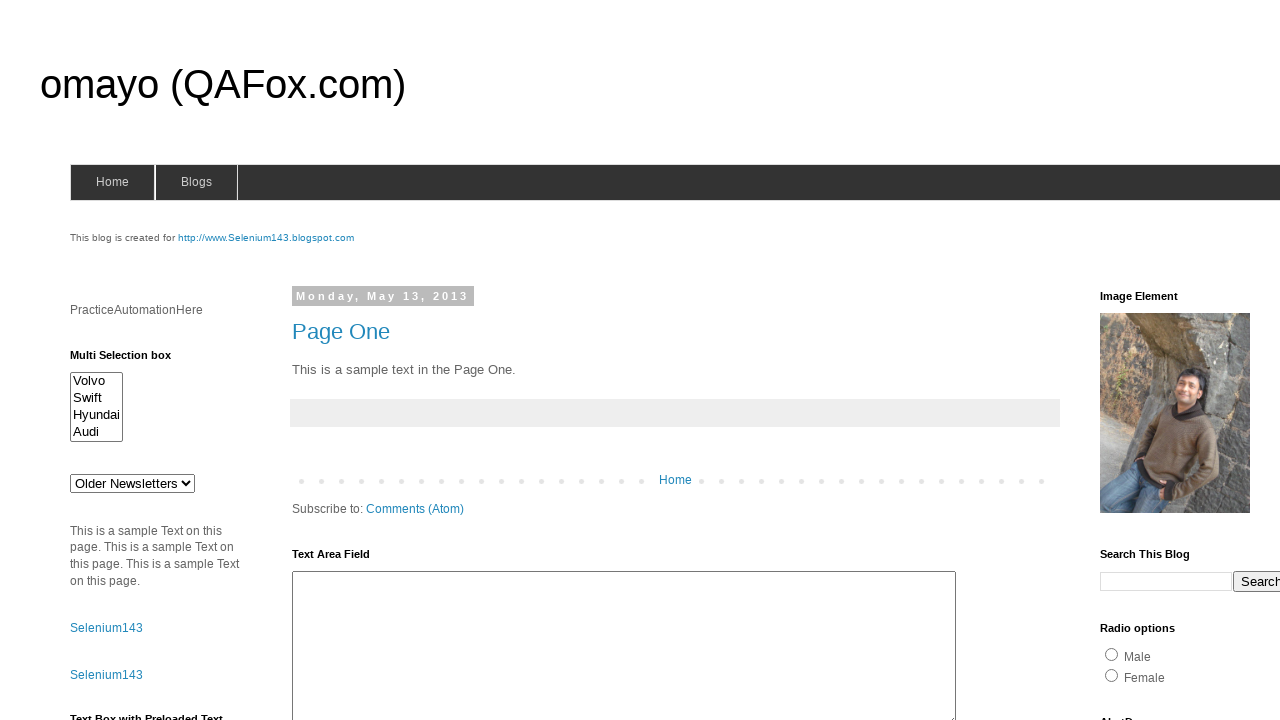

Clicked link to open popup window at (132, 360) on text=Open a popup window
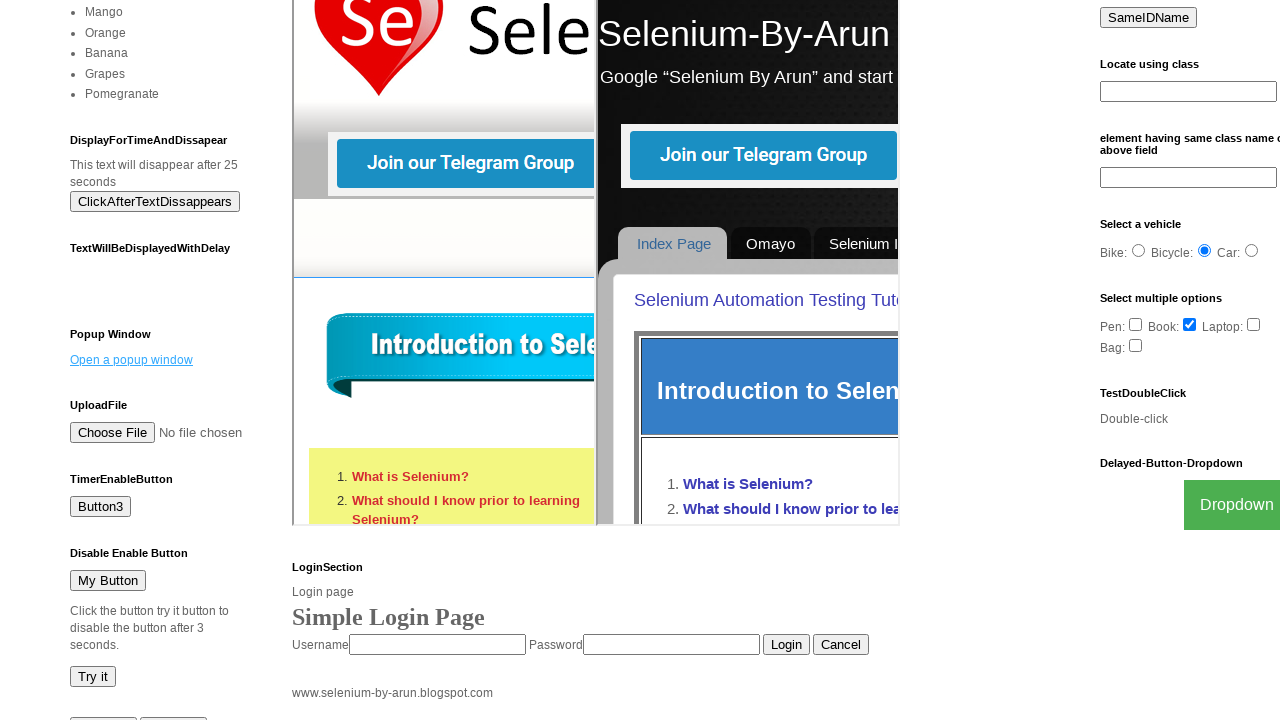

Waited for popup window to appear
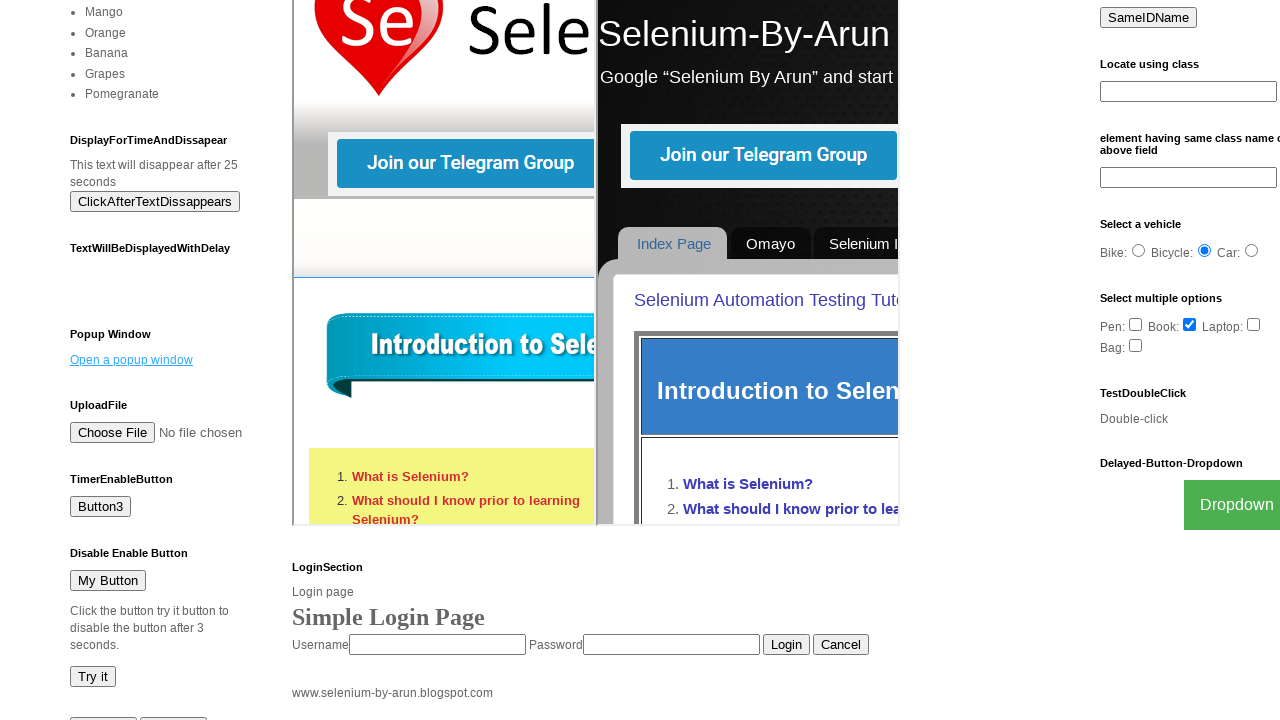

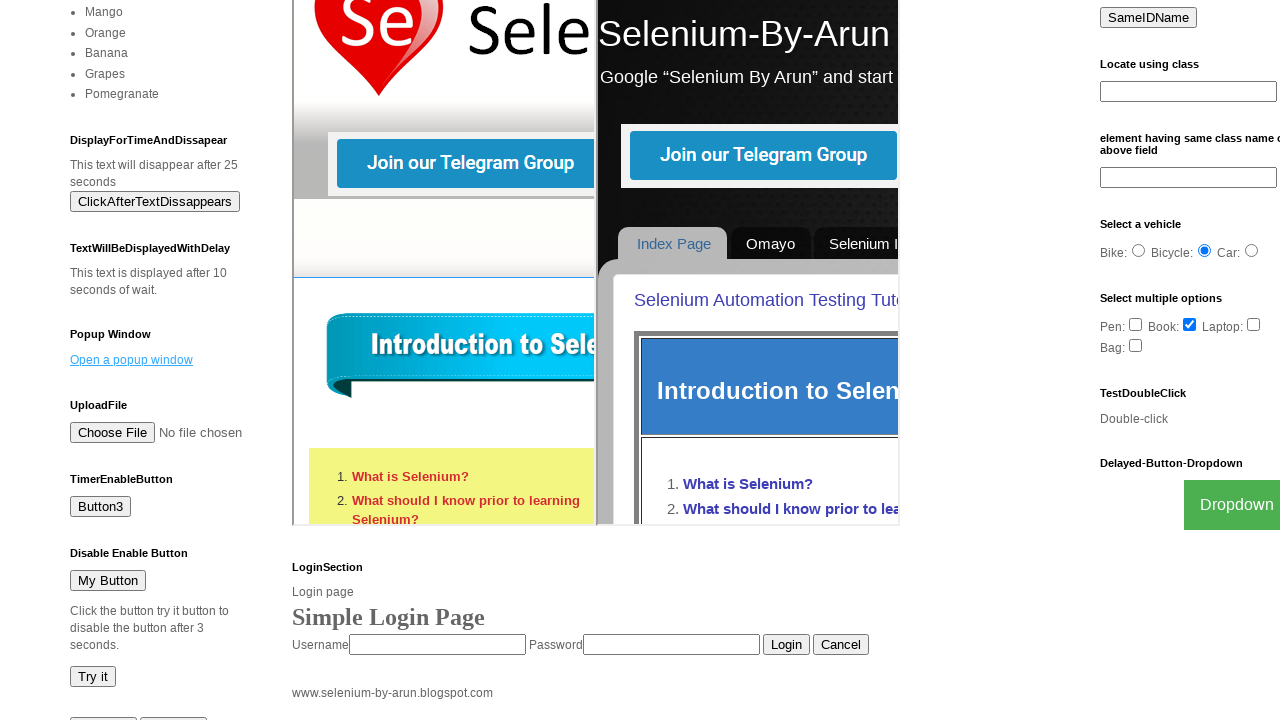